Tests a multi-select dropdown by verifying the options count and selecting specific options (Opel and Hyundai) from the dropdown list

Starting URL: https://techcanvass.com/Examples/multi-select.html?srsltid=AfmBOoqVF-TIx7fEI_p97IIj8P1dvAkNUN--KBUSSHjzq5RlFN9f07p1

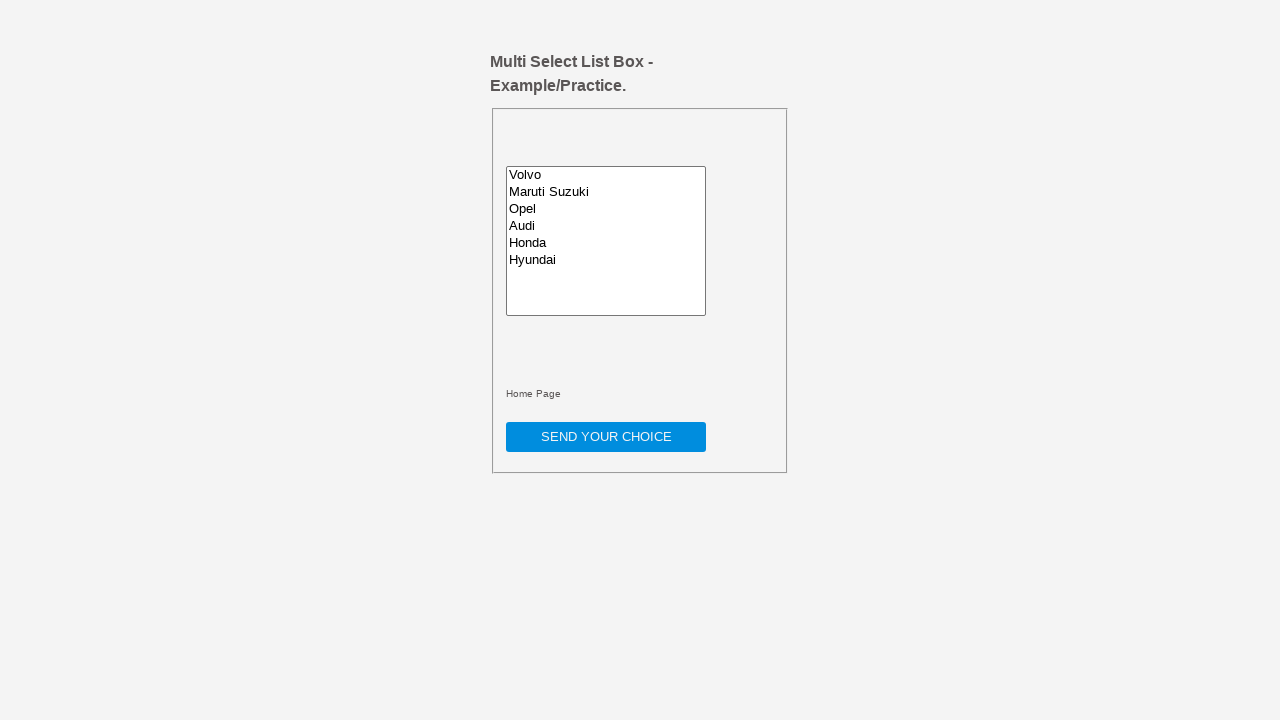

Located the multi-select dropdown element
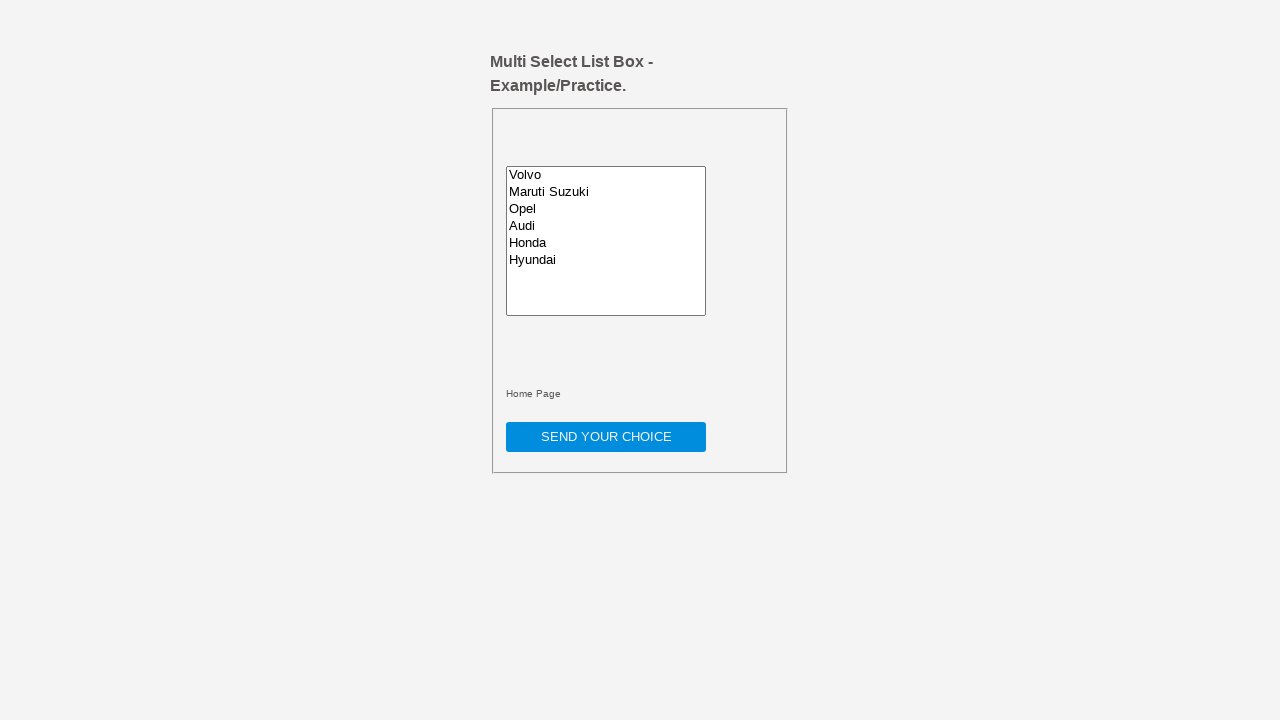

Retrieved text content from multi-select dropdown
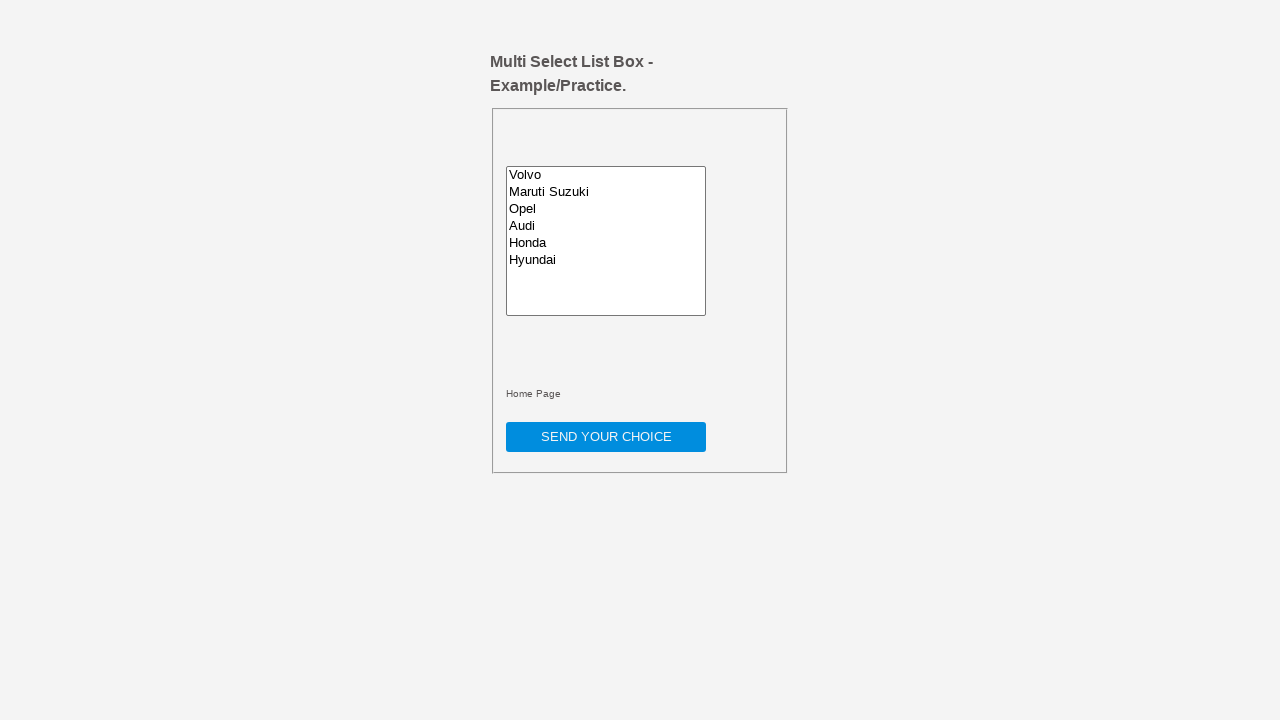

Verified that 'Honda' is present in dropdown content
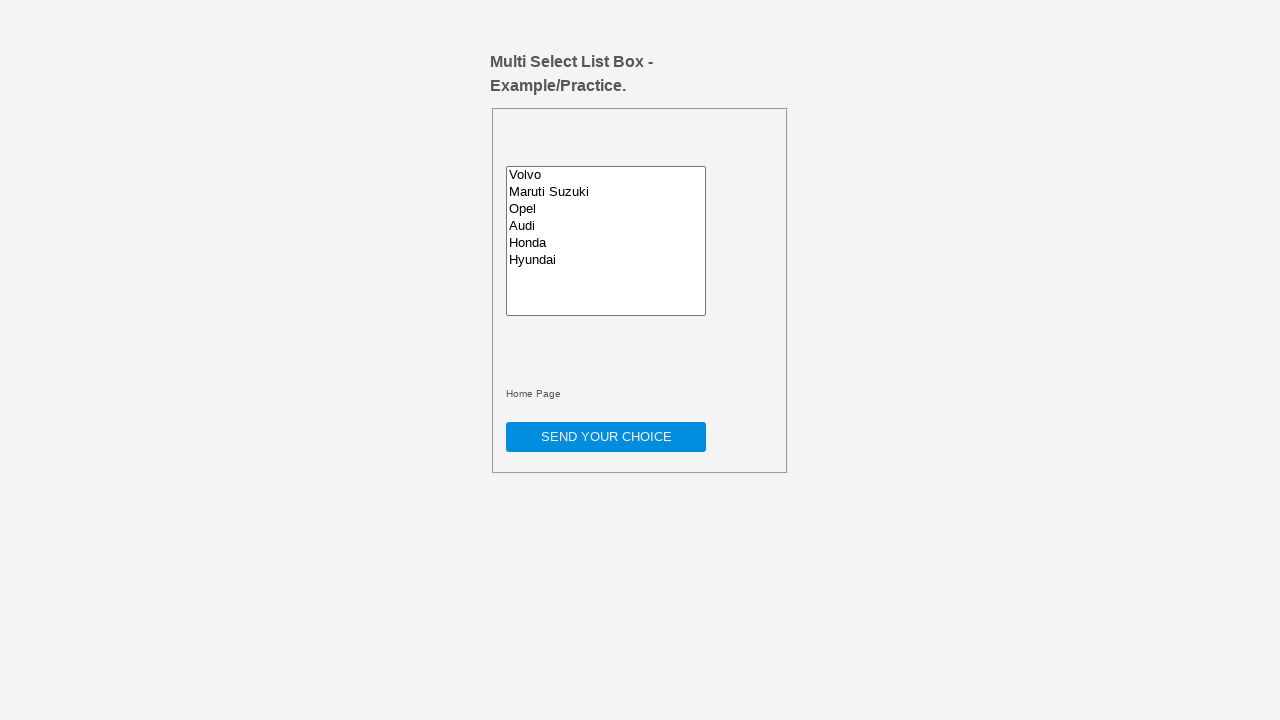

Retrieved all option elements from the dropdown
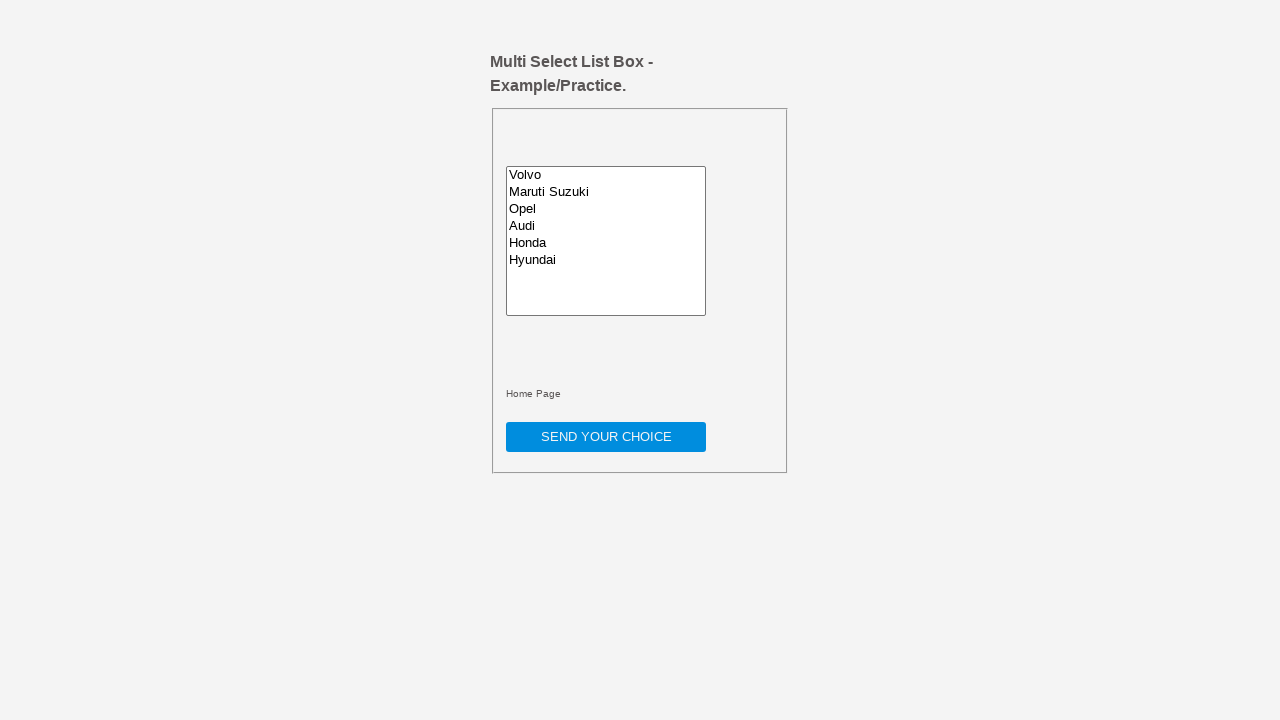

Verified that dropdown contains exactly 6 options
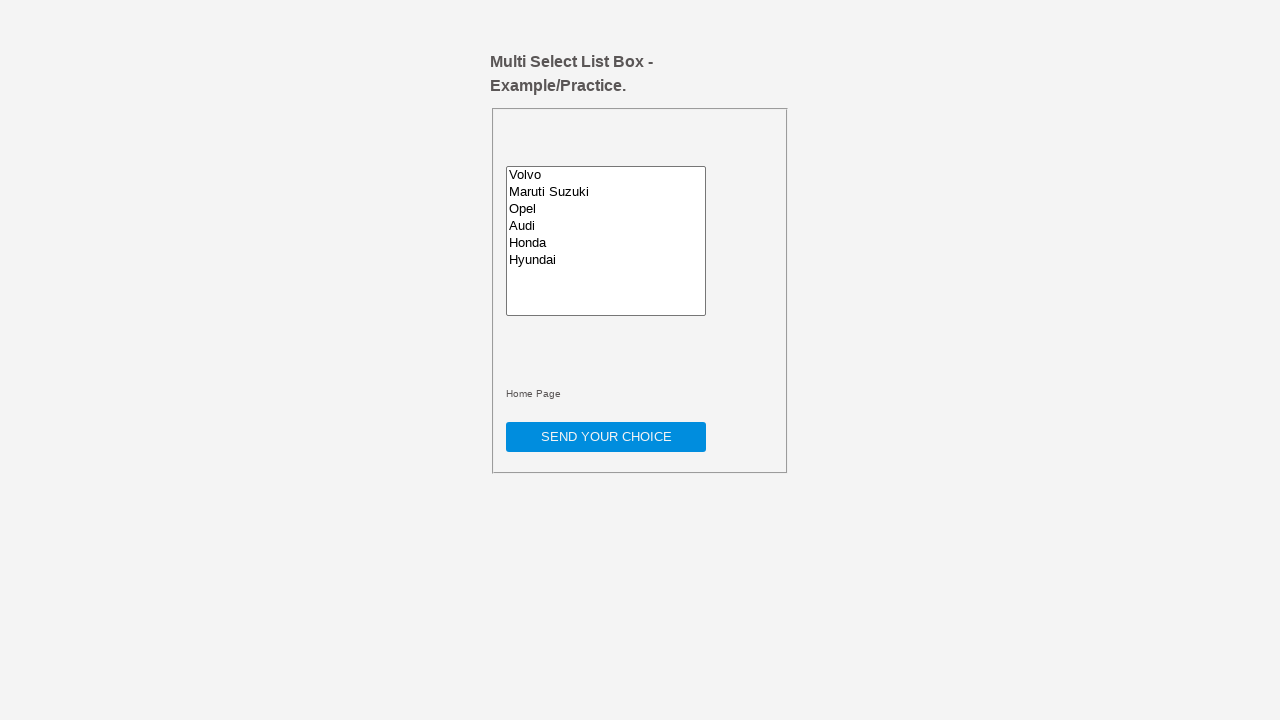

Selected 'Opel' from the multi-select dropdown on #multiselect
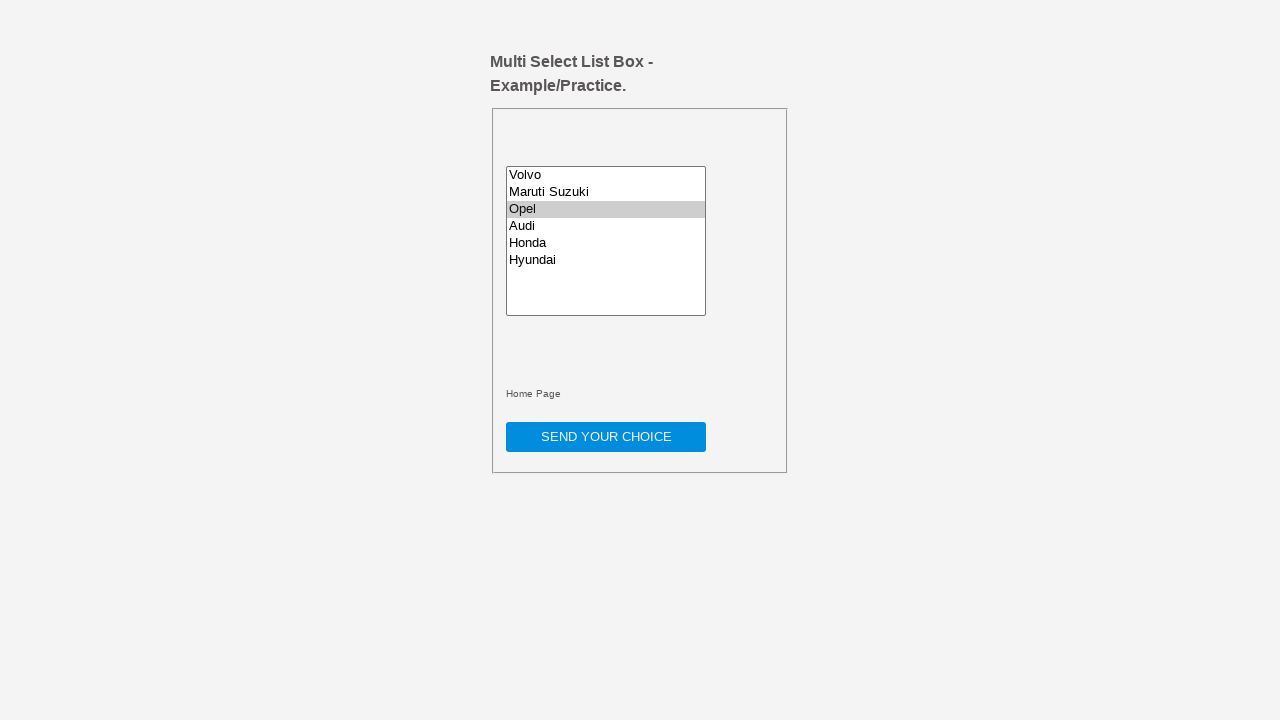

Selected 'Hyundai' from the multi-select dropdown on #multiselect
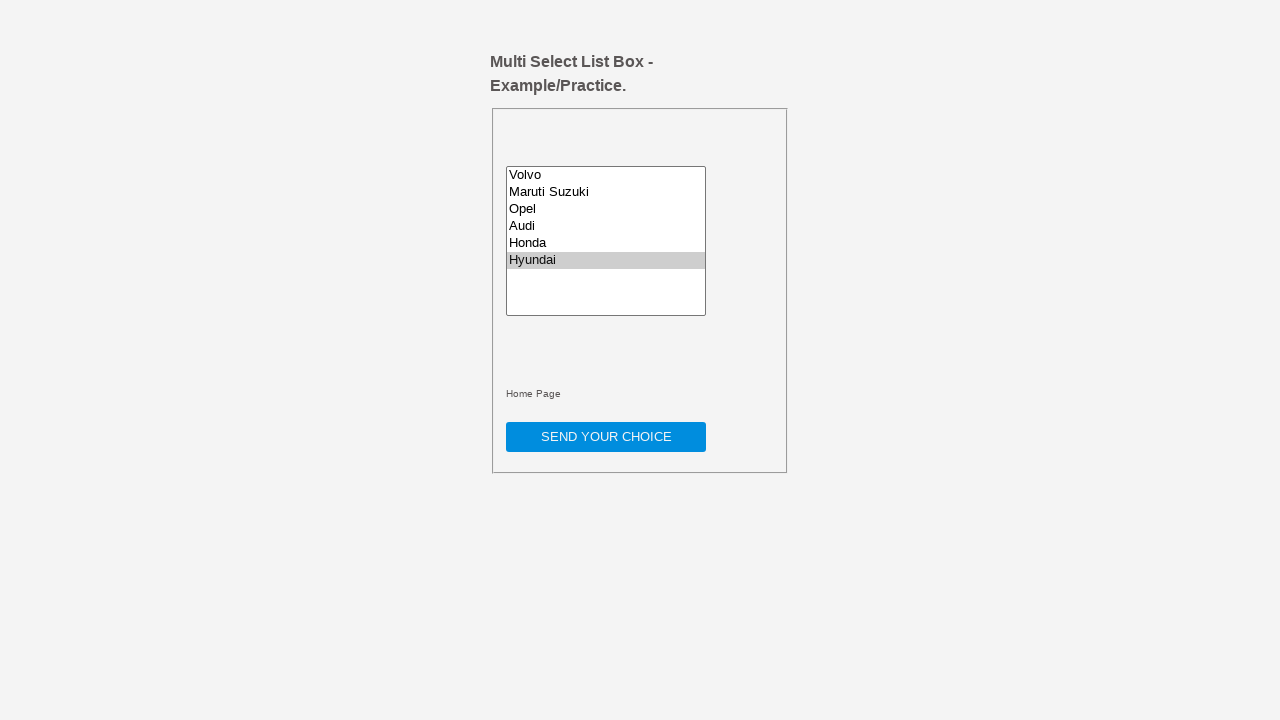

Waited 2000ms for selections to be applied
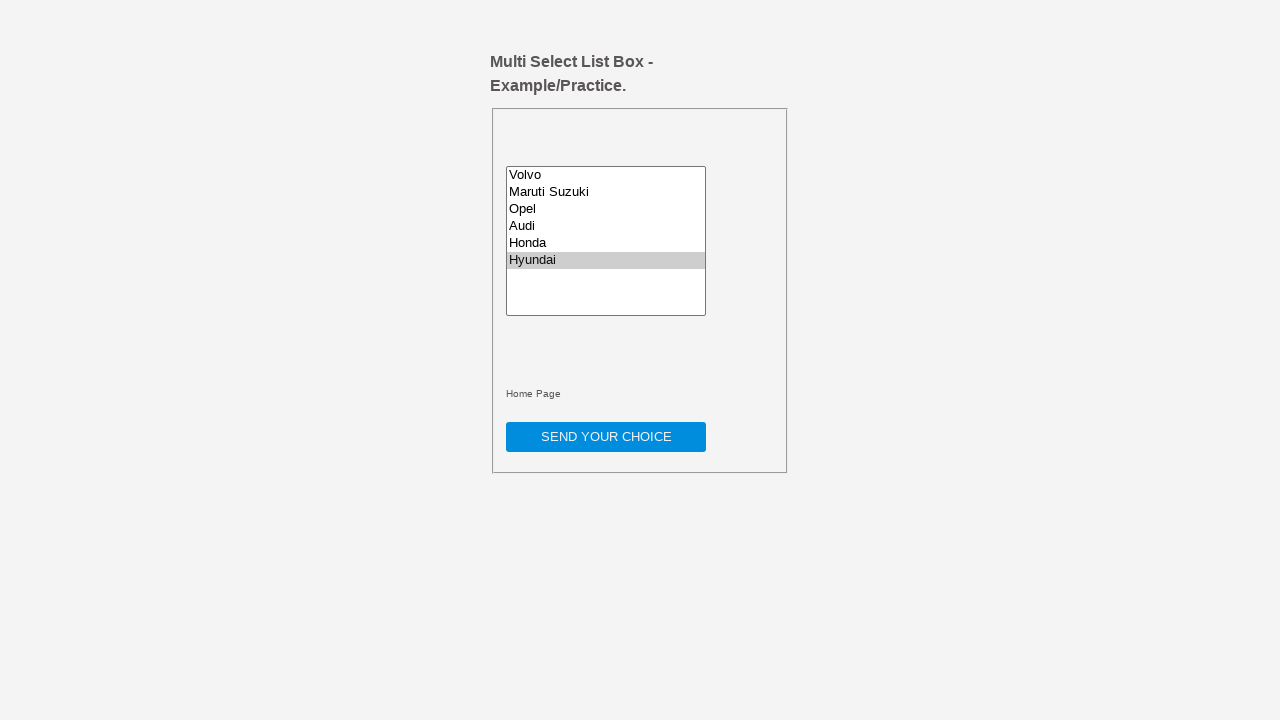

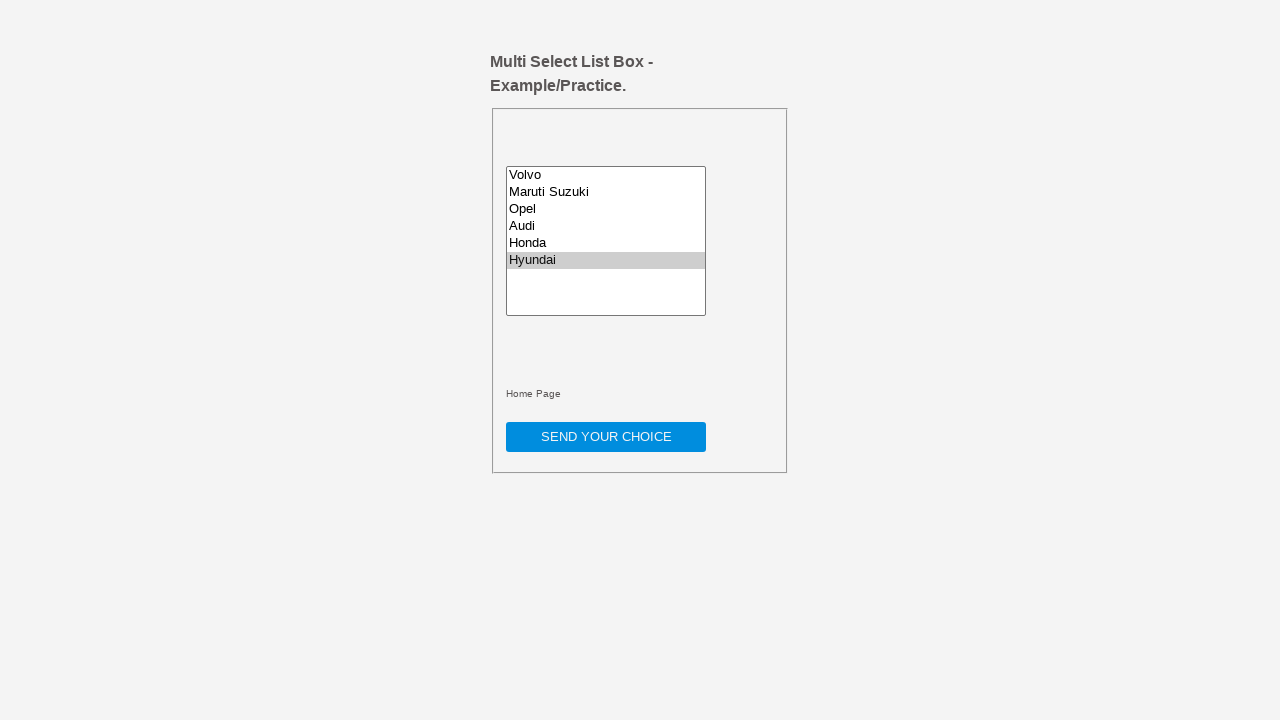